Tests double-click functionality on the Checkboxes link

Starting URL: https://practice.cydeo.com/

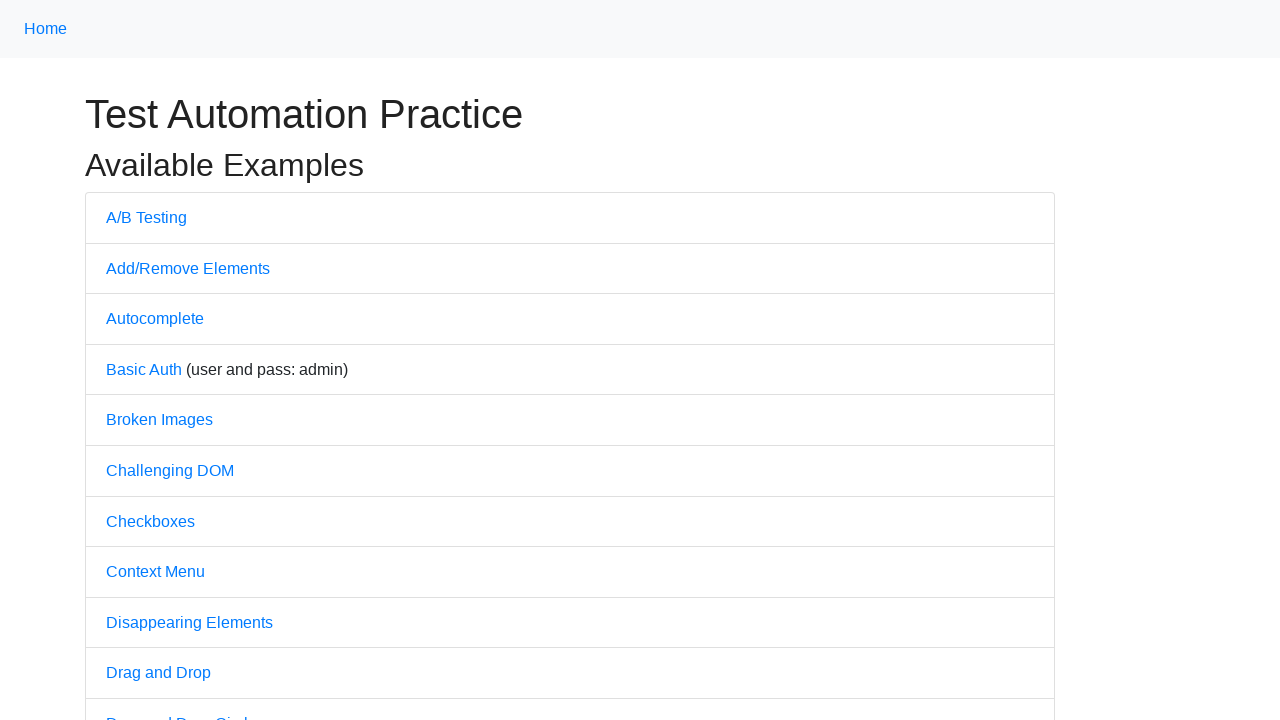

Navigated to https://practice.cydeo.com/
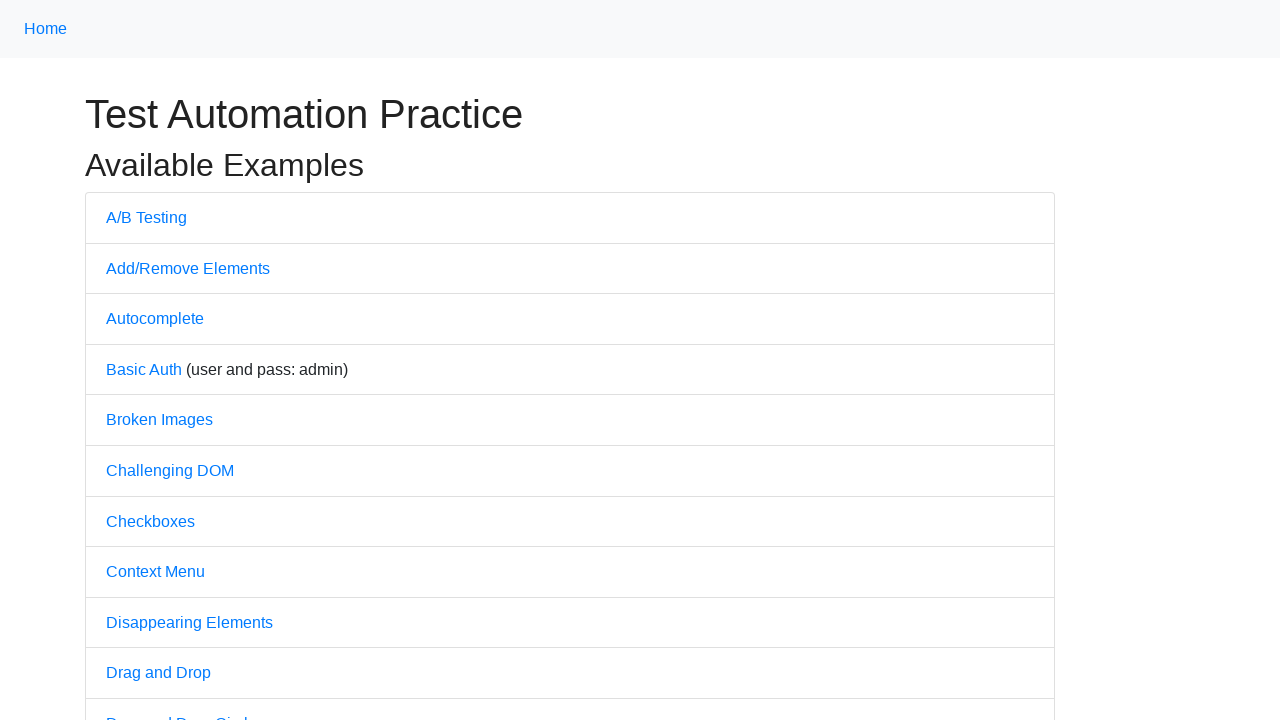

Double-clicked on the Checkboxes link at (150, 521) on text='Checkboxes'
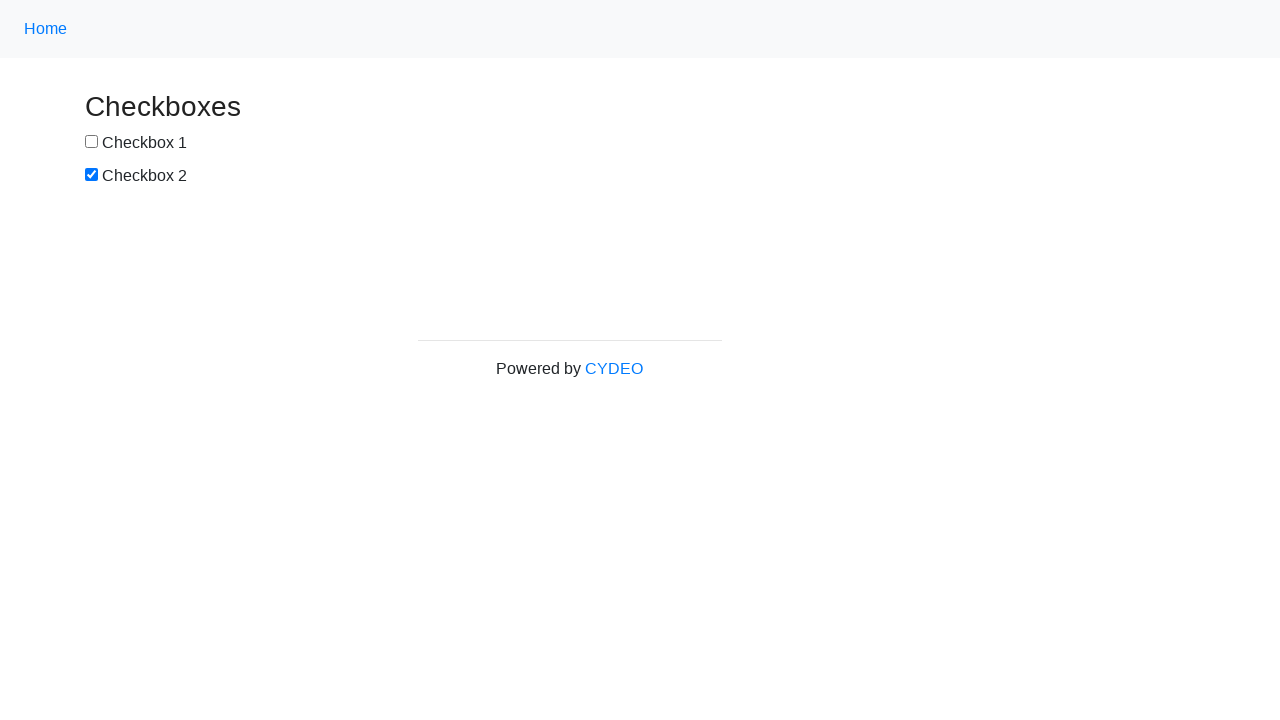

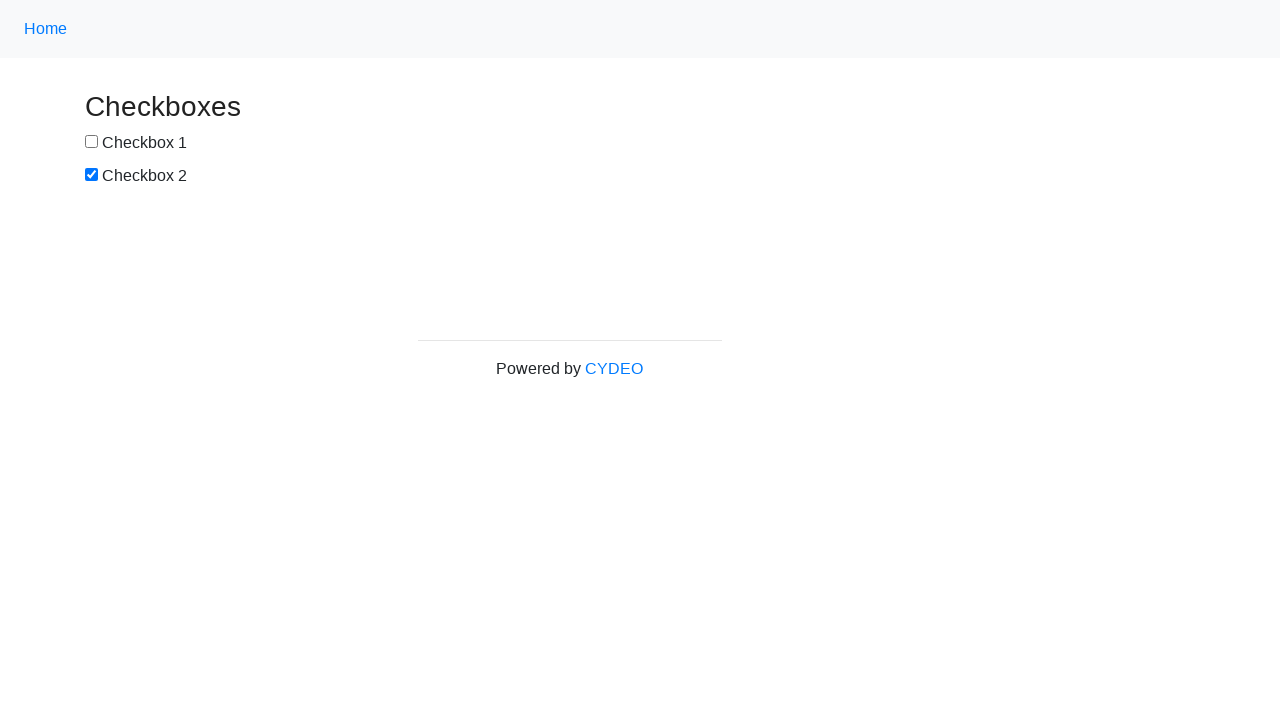